Tests selecting the Monday checkbox option

Starting URL: https://testautomationpractice.blogspot.com/

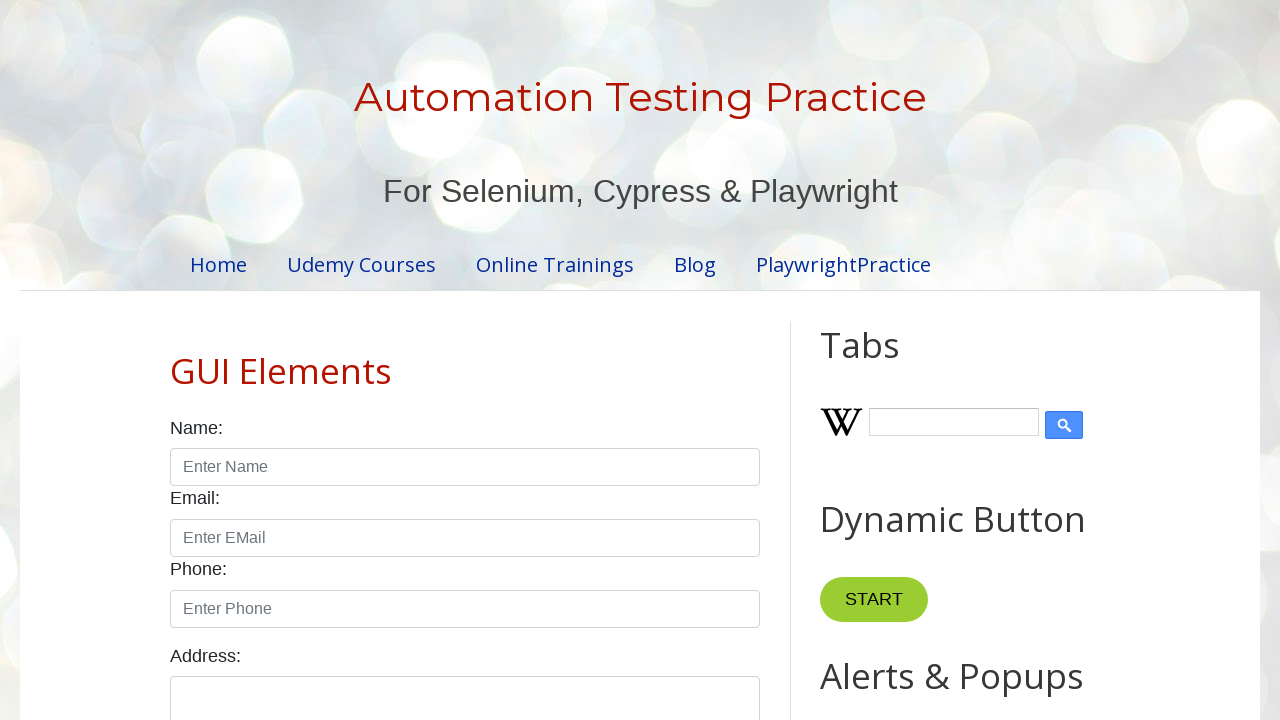

Clicked on Monday checkbox label at (316, 360) on xpath=//label[text()='Monday']
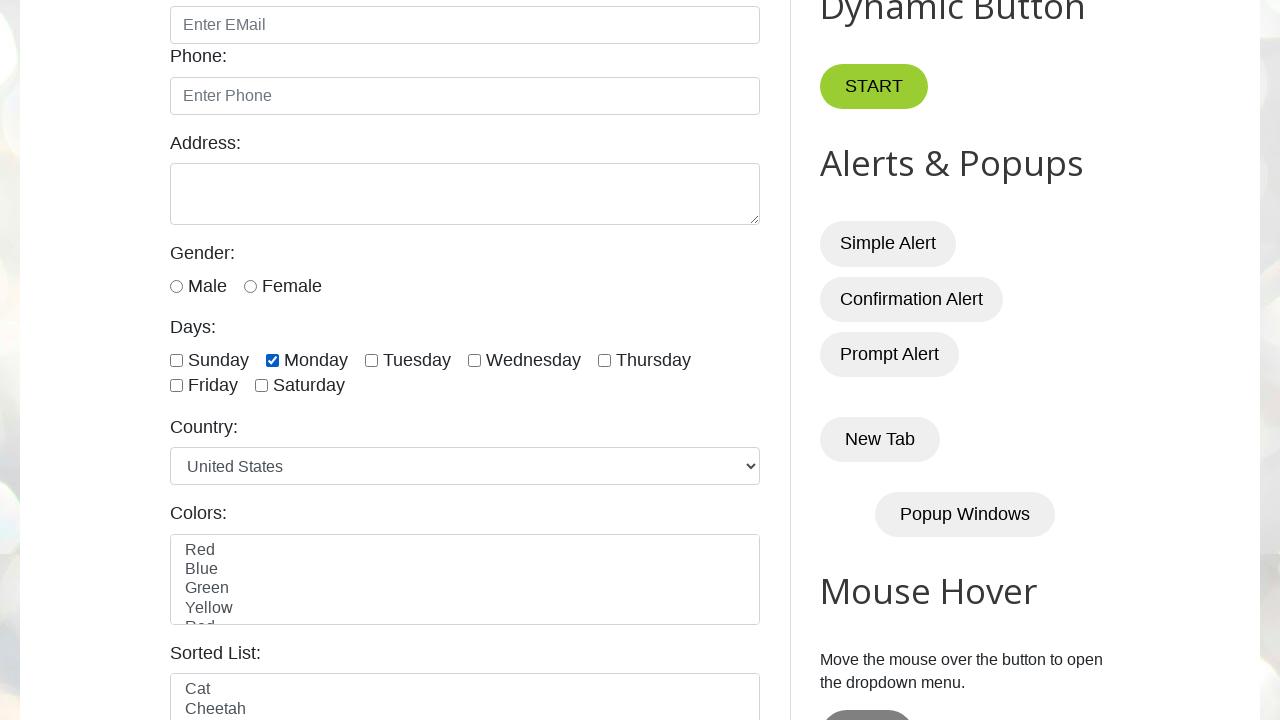

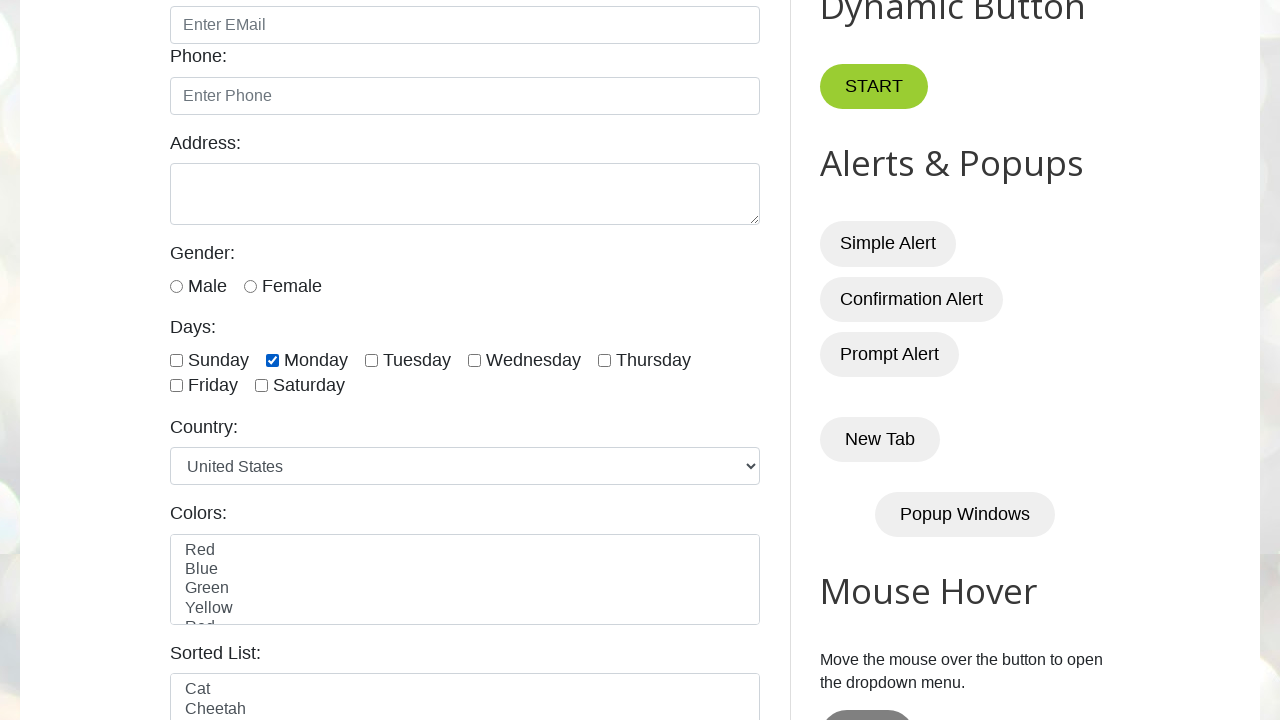